Tests drag and drop functionality by scrolling down the page and dragging an element by an offset of 50 pixels horizontally and 100 pixels vertically

Starting URL: https://chandanachaitanya.github.io/selenium-practice-site

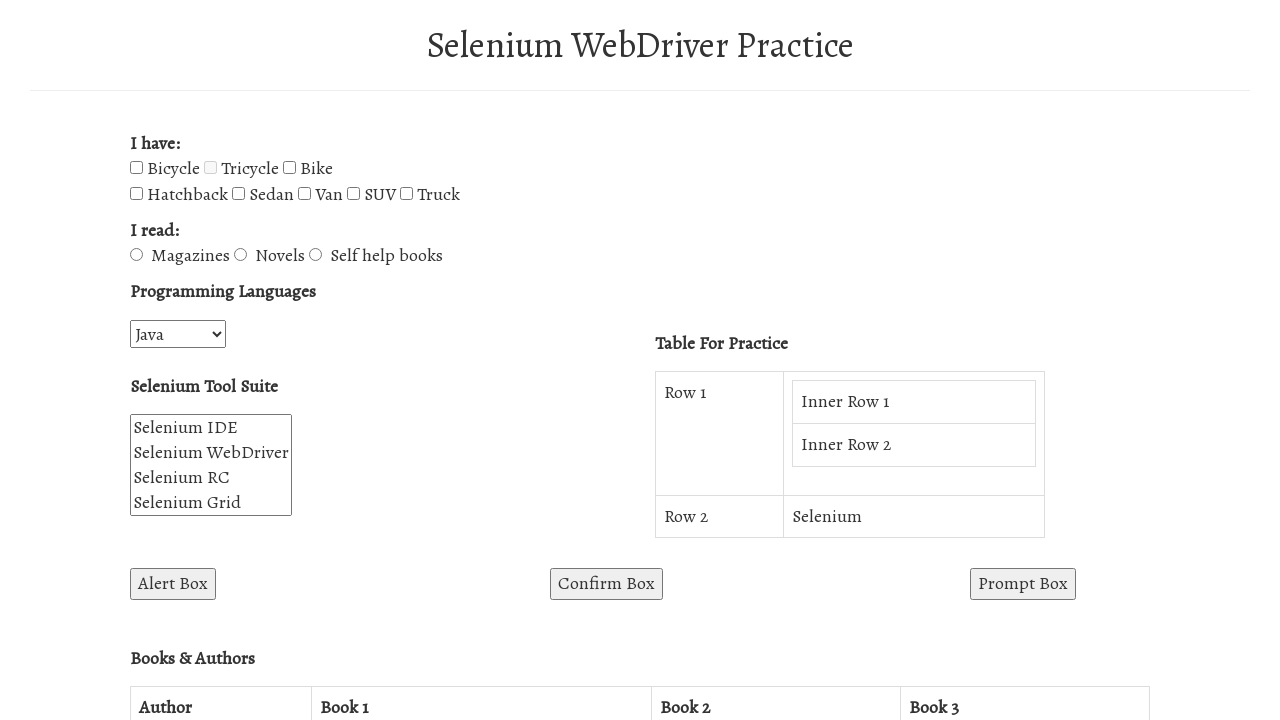

Pressed PageDown to scroll down the page
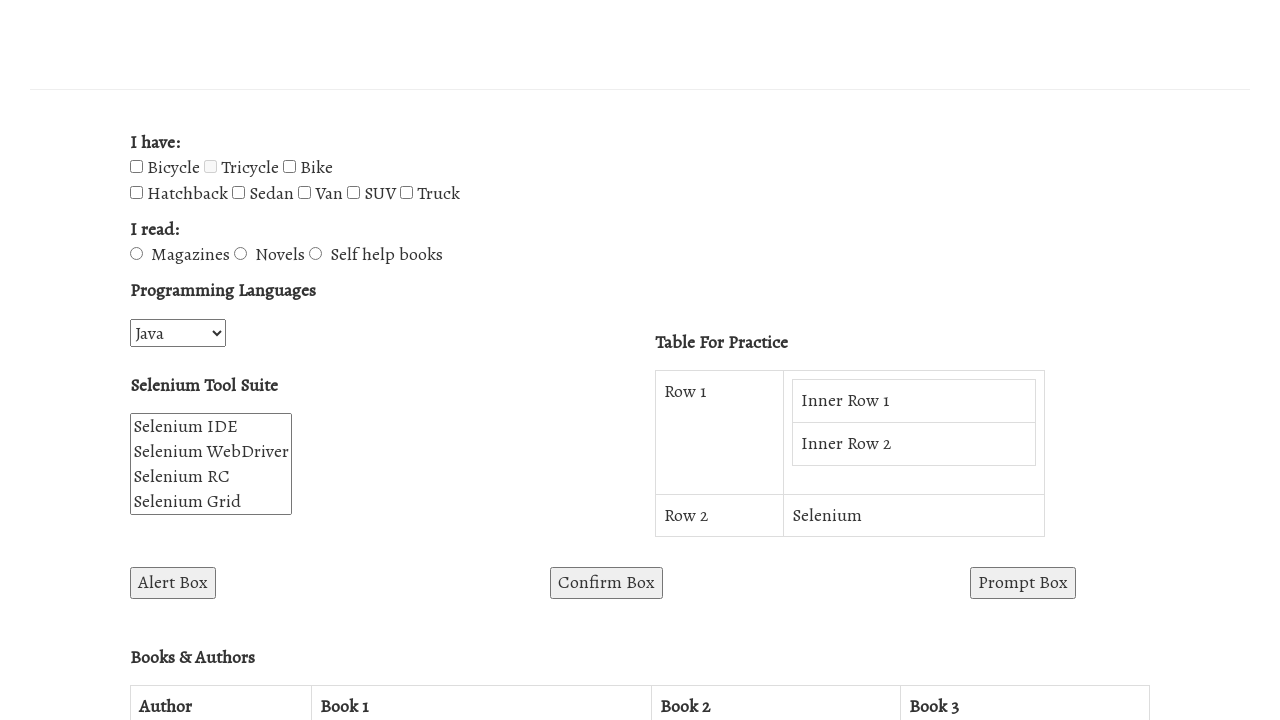

Pressed PageDown again to scroll down further
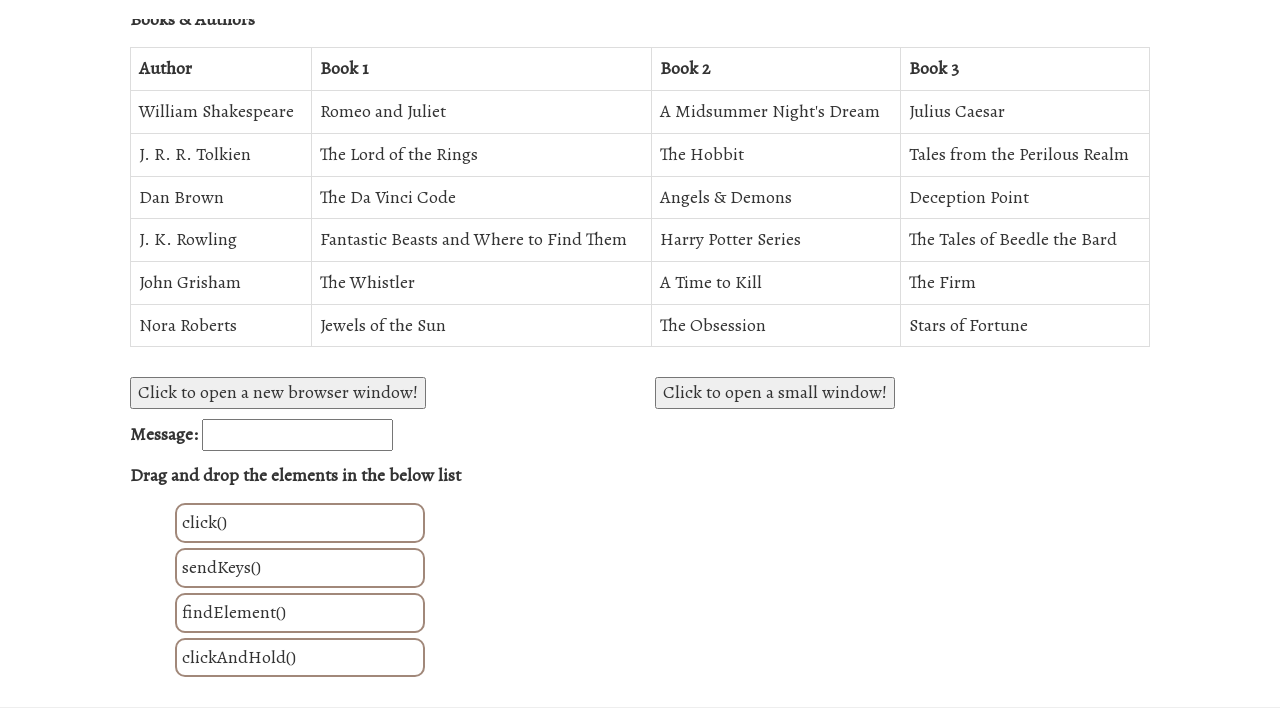

Waited 2 seconds for the draggable element to be visible
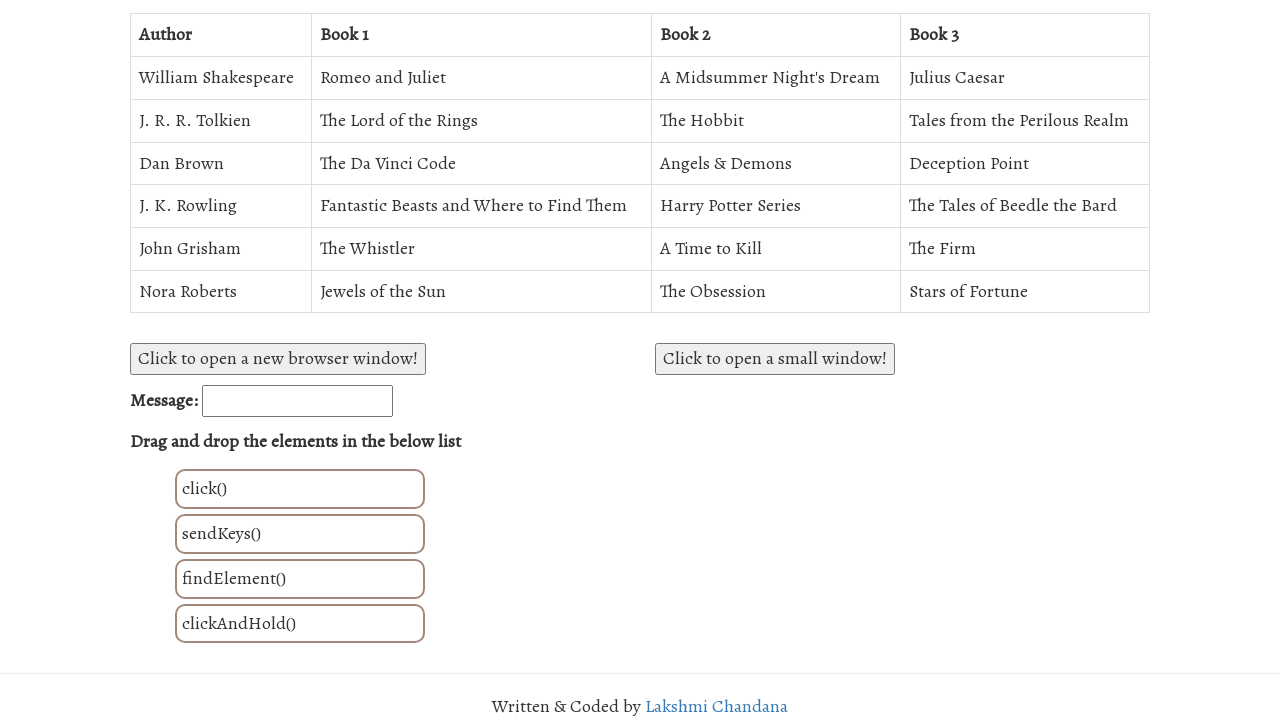

Located the draggable element with id 'click'
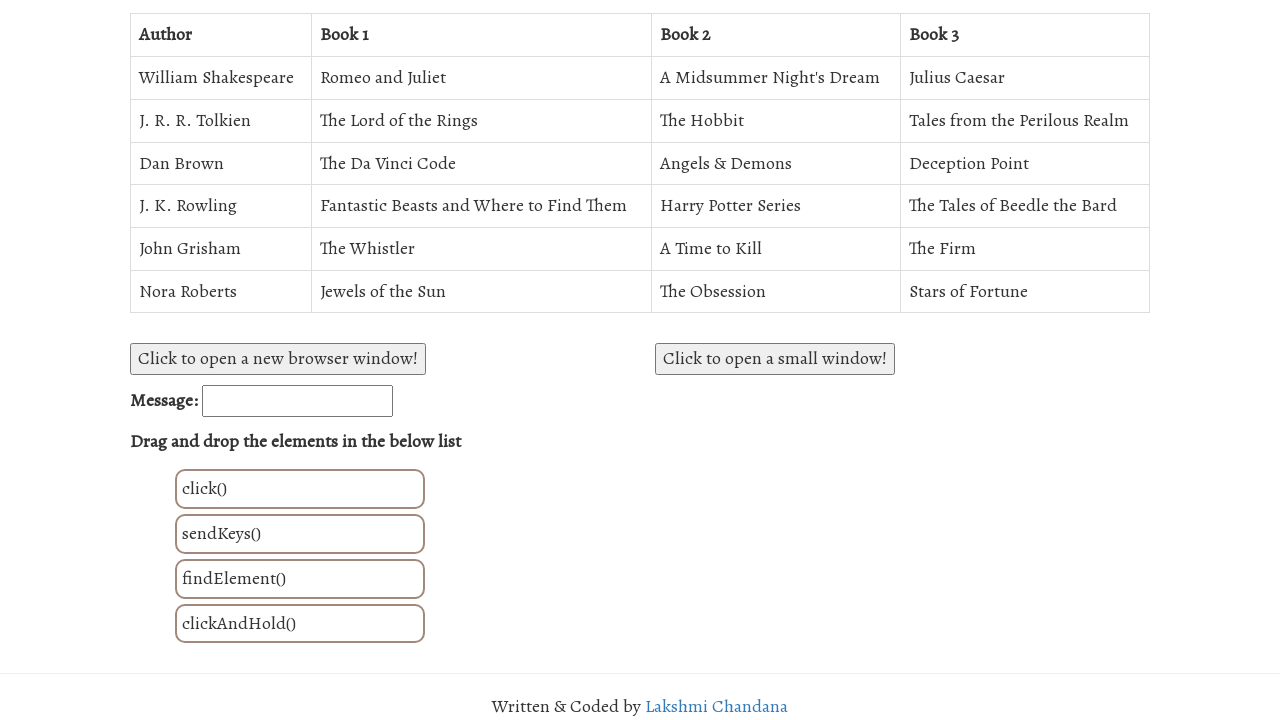

Retrieved bounding box coordinates of the draggable element
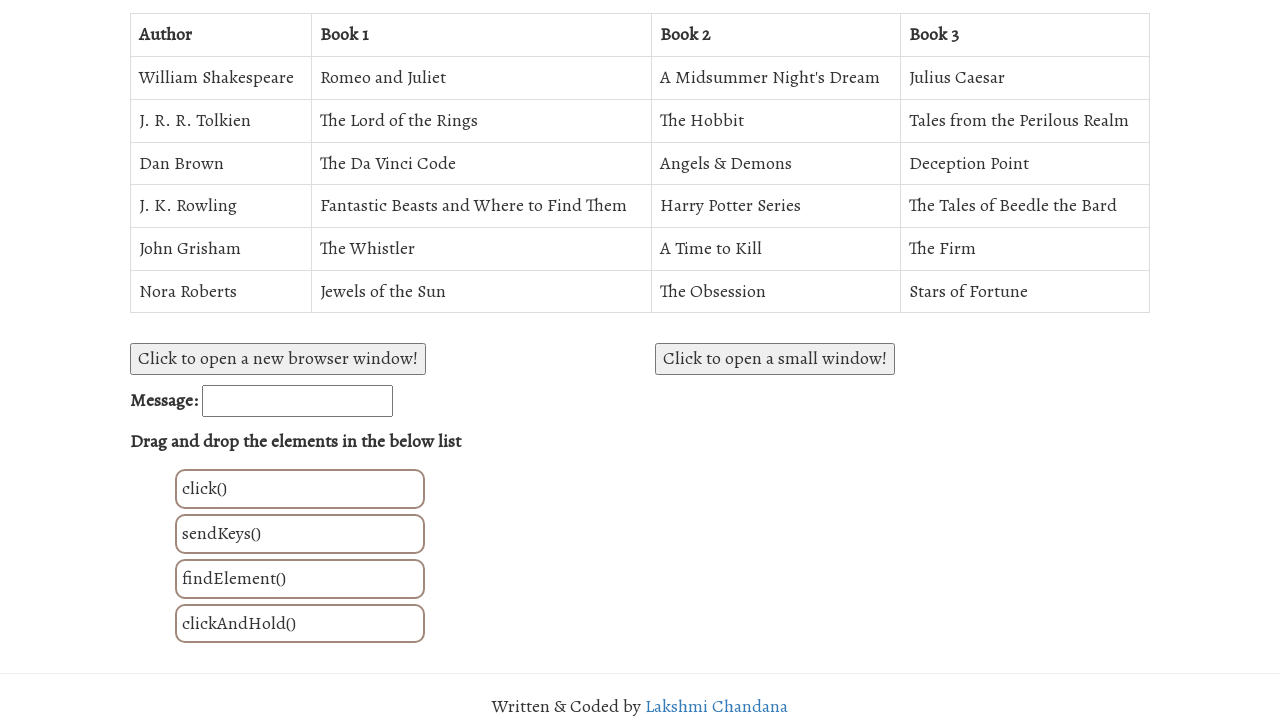

Moved mouse to the center of the draggable element at (300, 489)
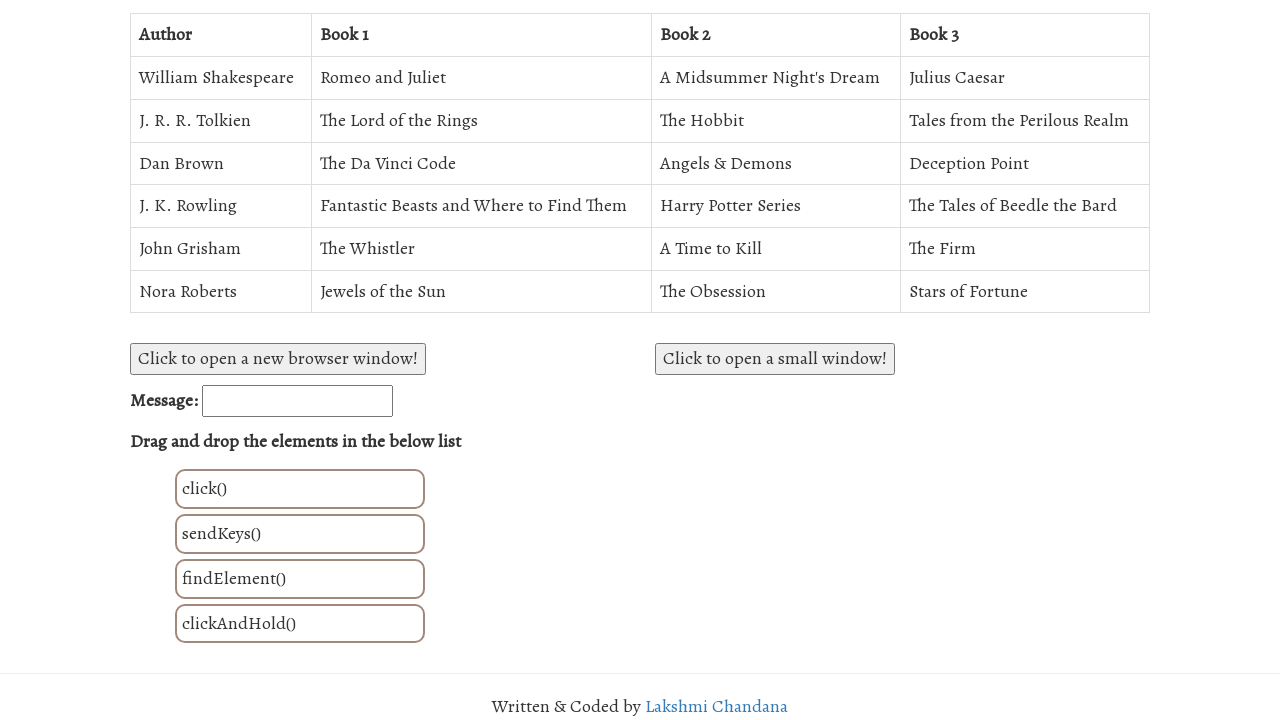

Pressed mouse button down to start drag operation at (300, 489)
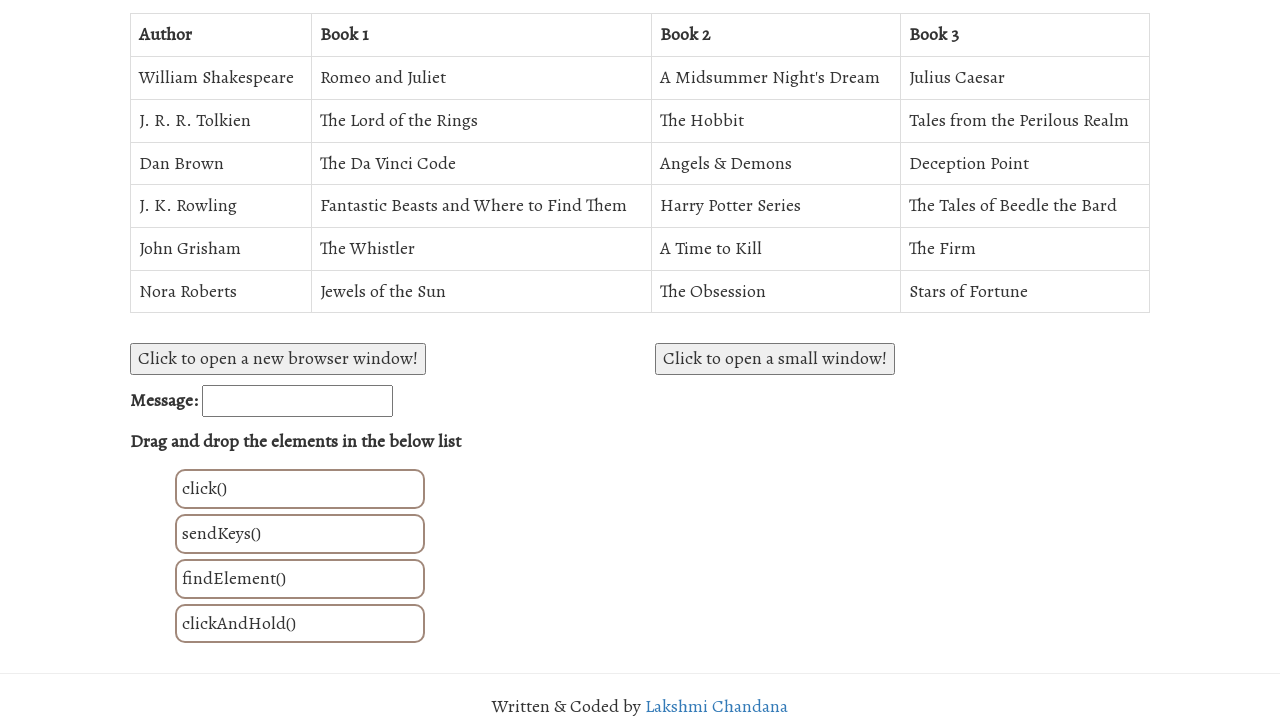

Dragged element 50 pixels right and 100 pixels down at (350, 589)
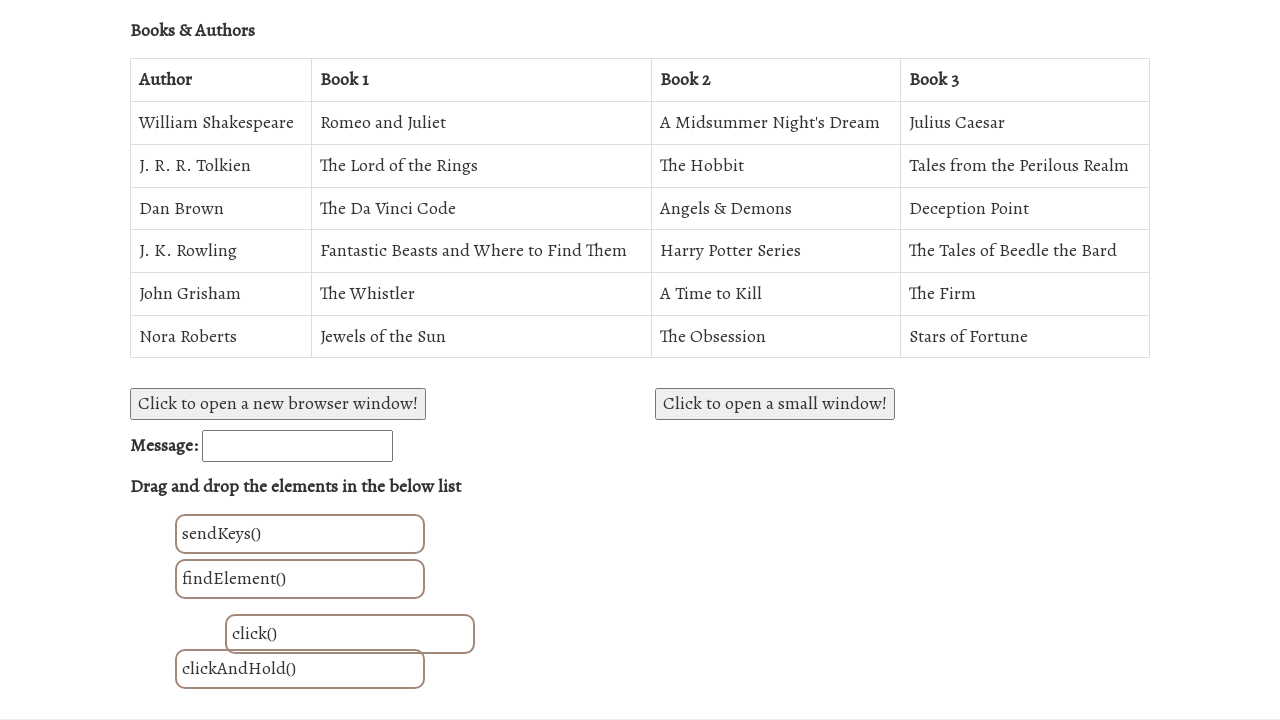

Released mouse button to complete drag and drop operation at (350, 589)
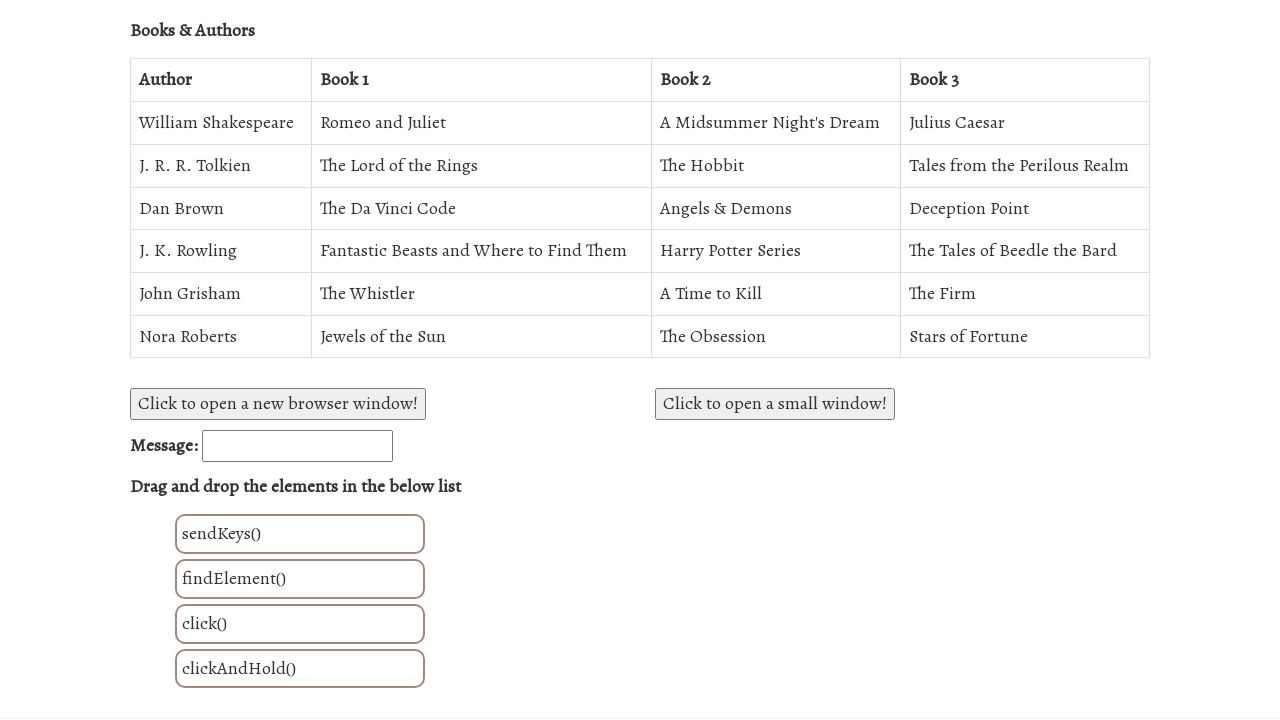

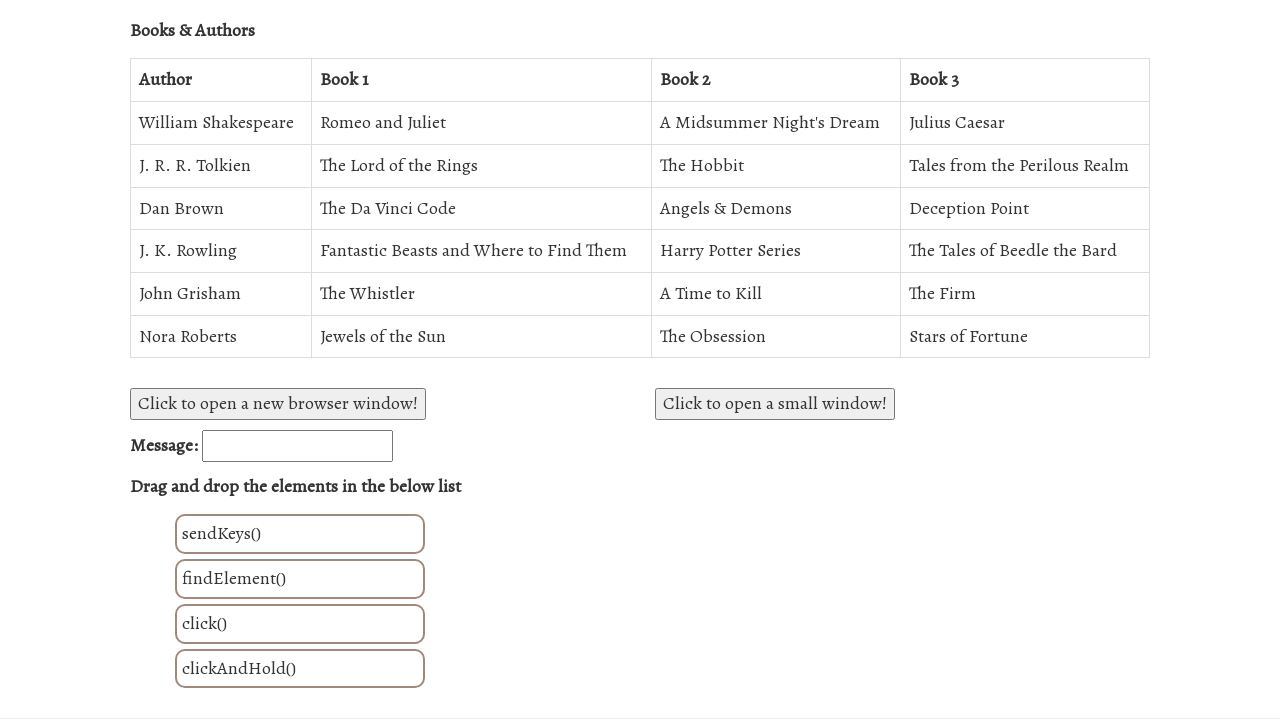